Verifies that the "Select Animal" dropdown options are sorted alphabetically by retrieving all option texts and comparing against a sorted version.

Starting URL: https://testautomationpractice.blogspot.com/

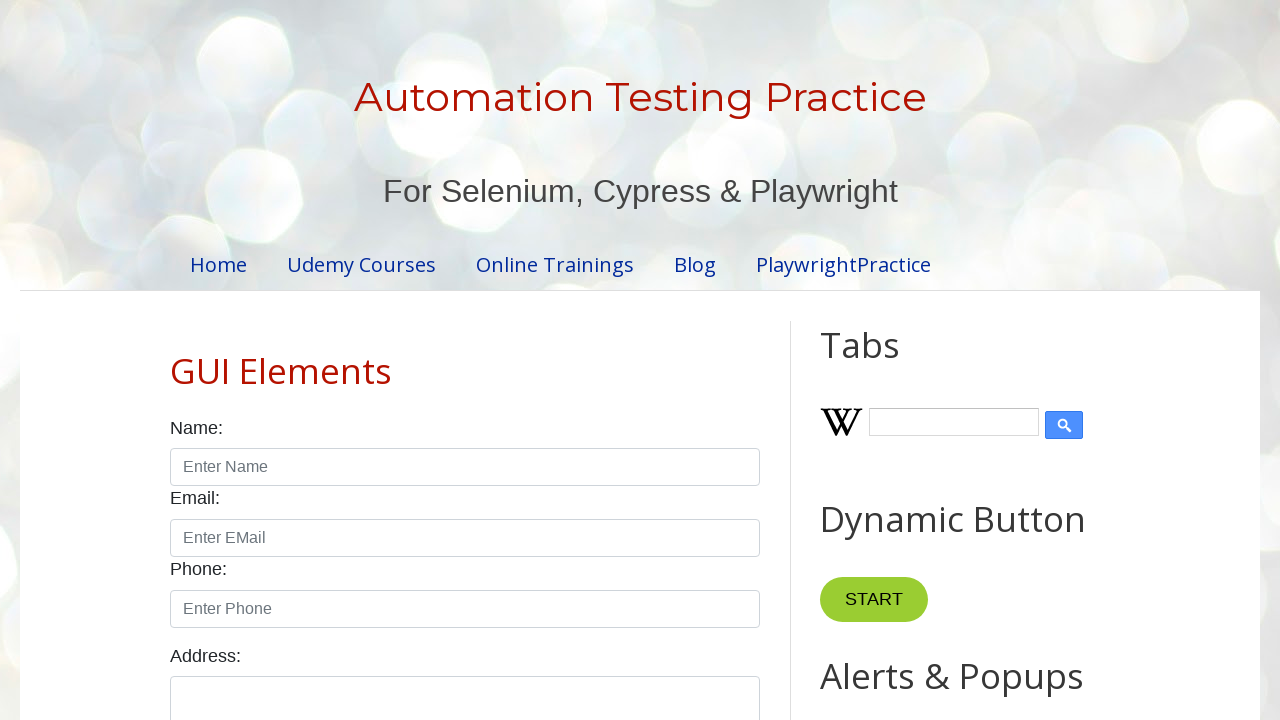

Navigated to testautomationpractice.blogspot.com
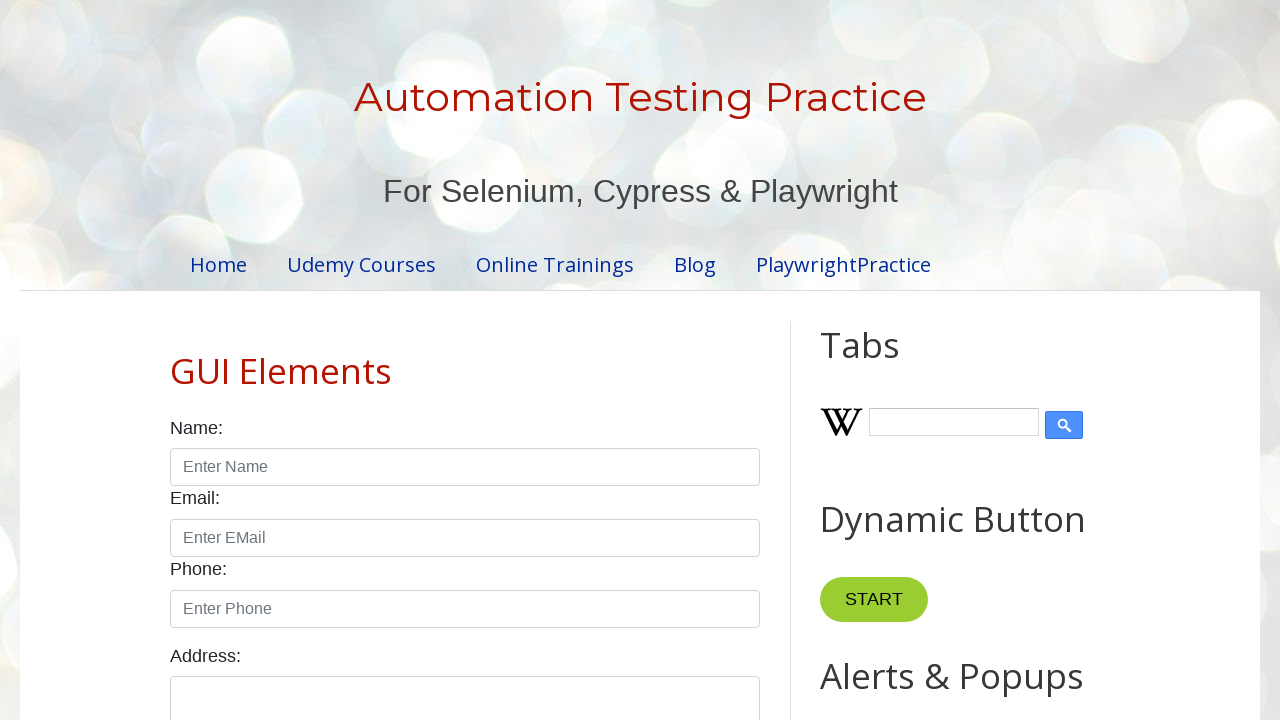

Animal dropdown selector is now present
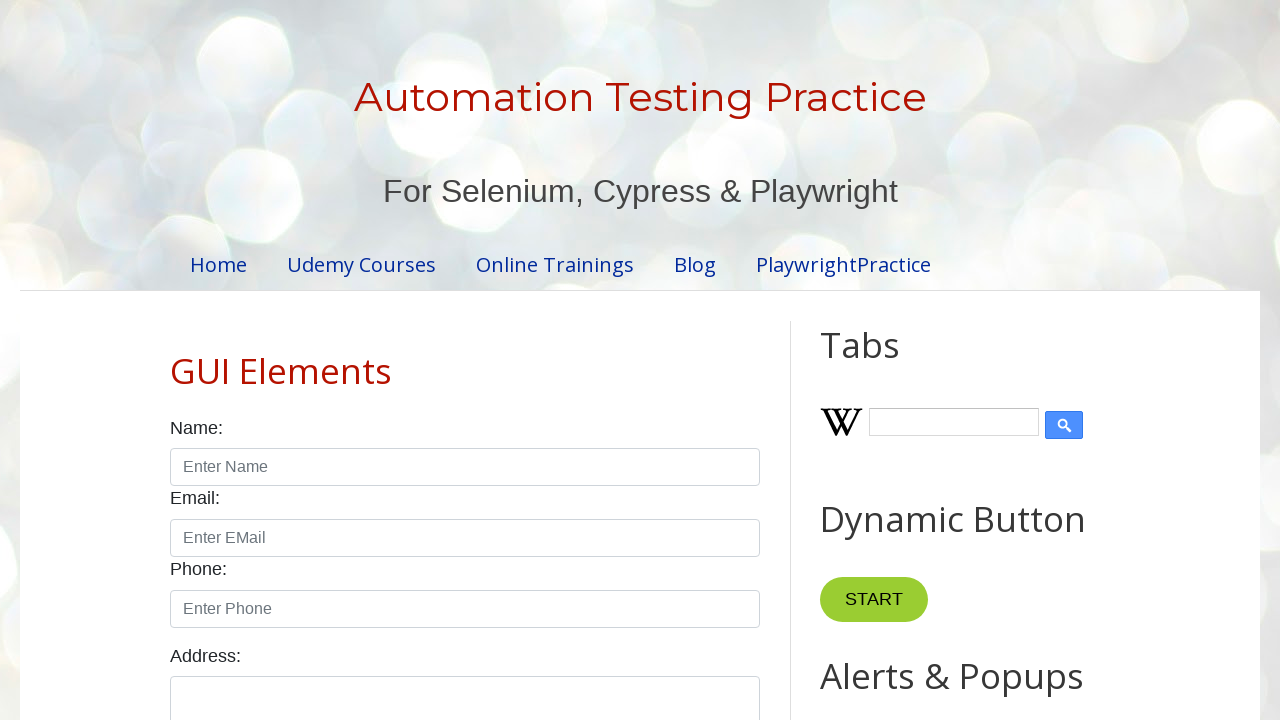

Retrieved all animal dropdown options
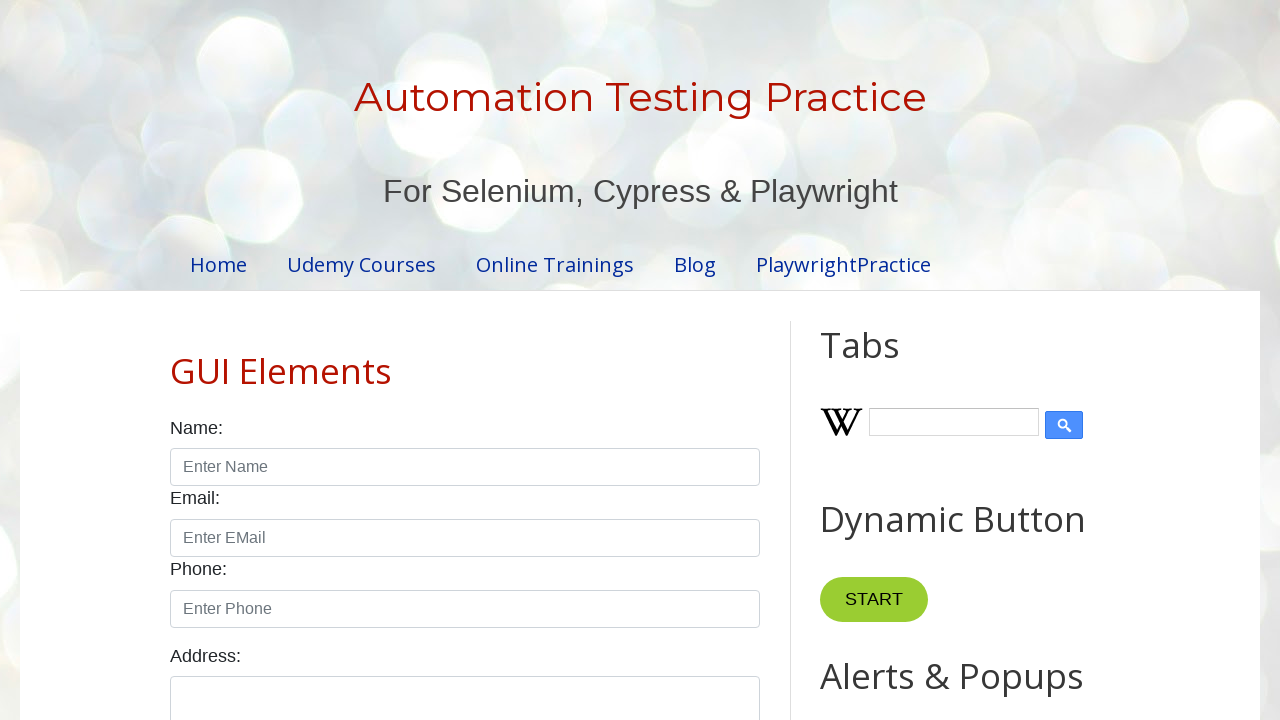

Extracted text from 10 dropdown options
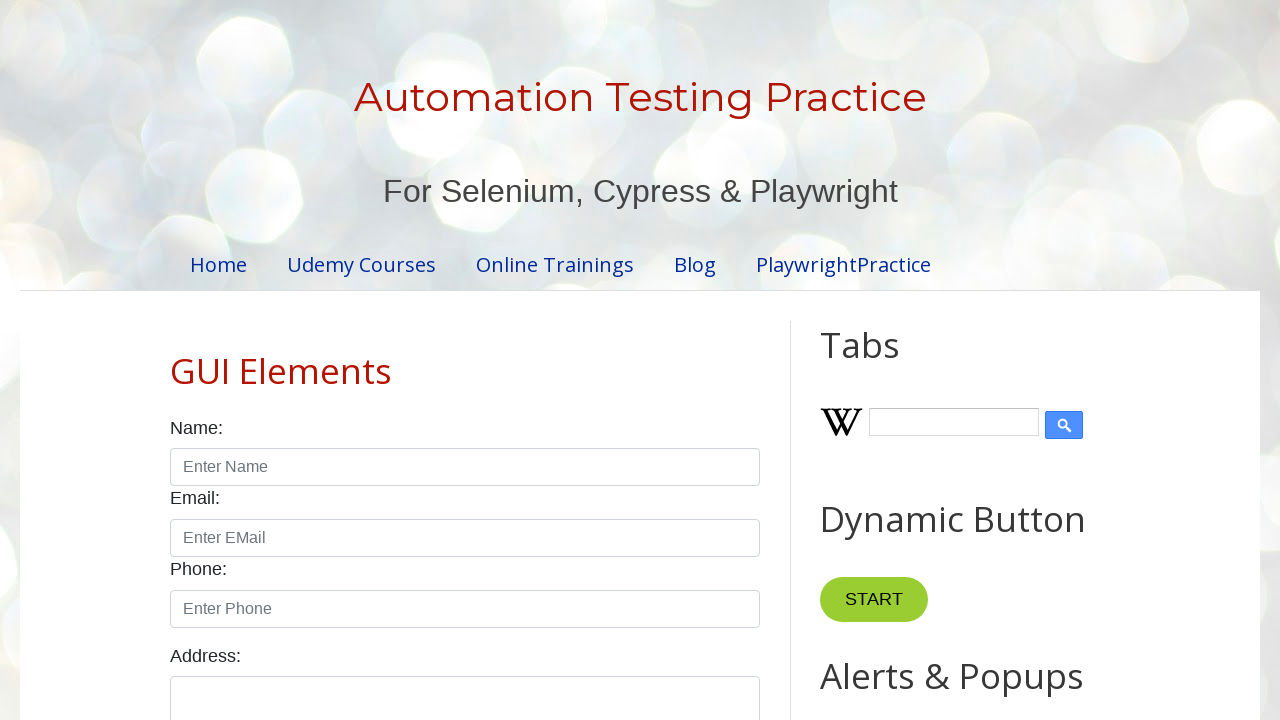

Created sorted copy of dropdown options for comparison
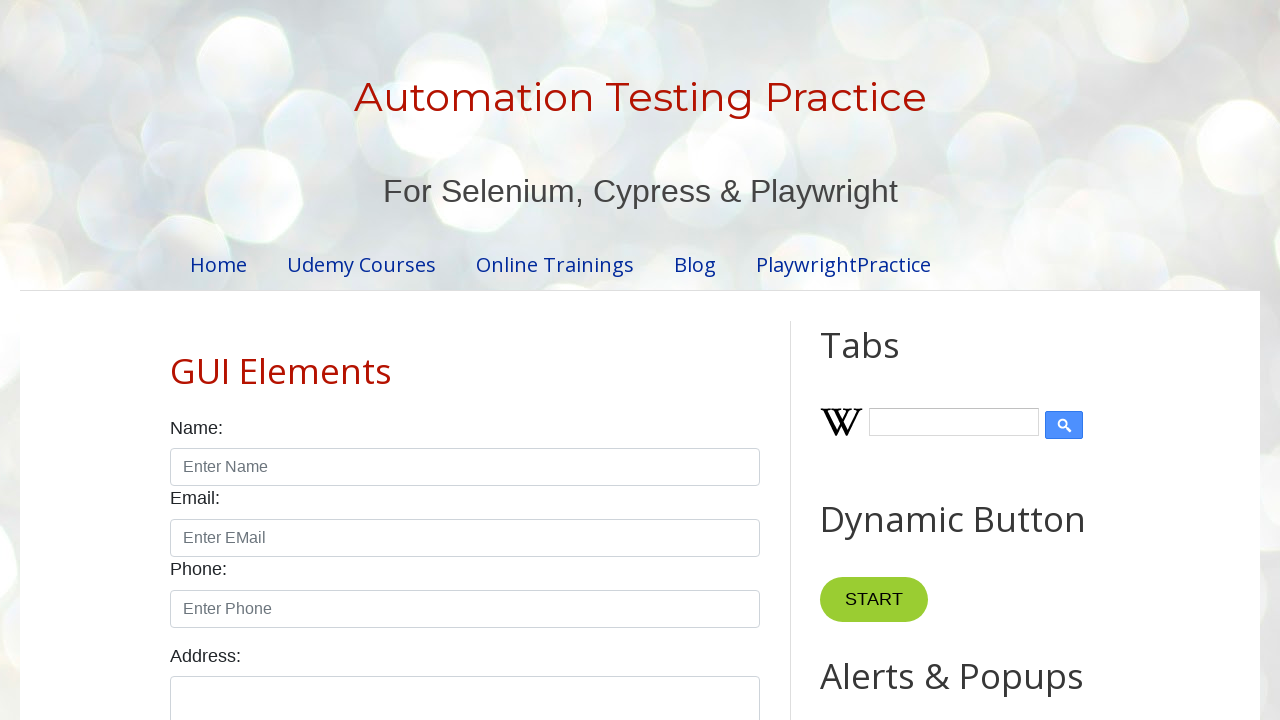

Verified: Select Animal dropdown is sorted alphabetically
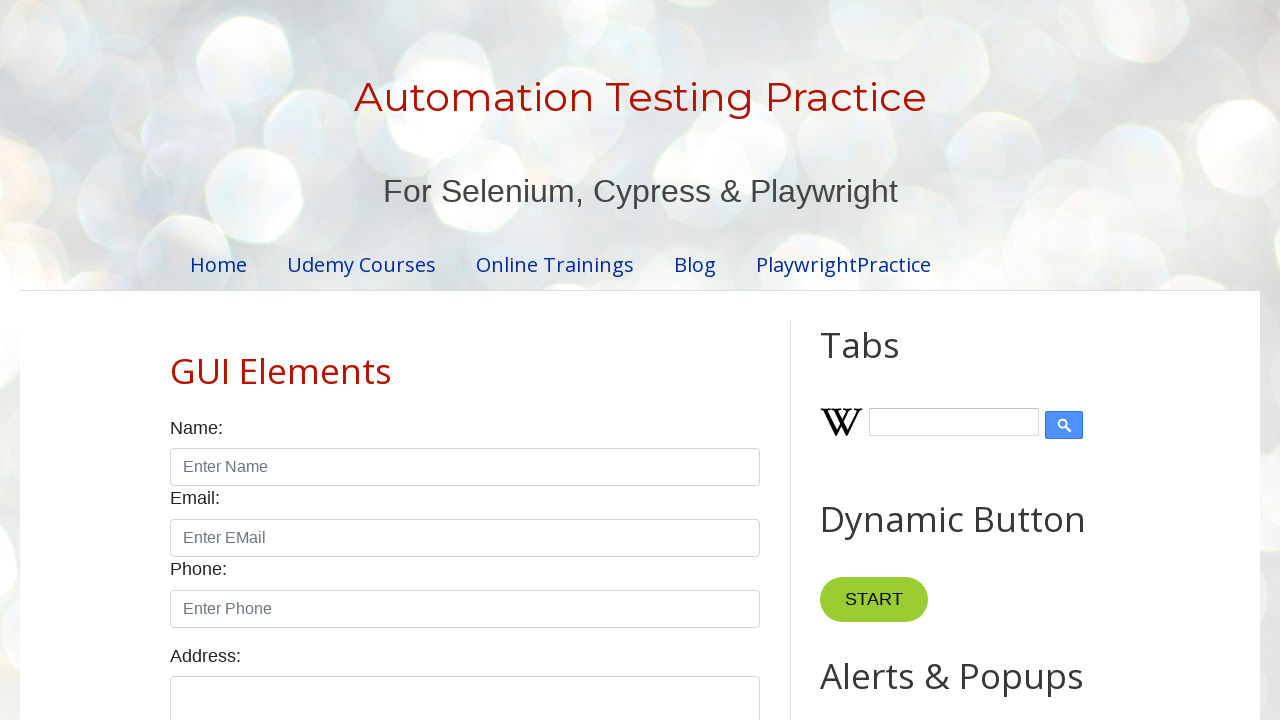

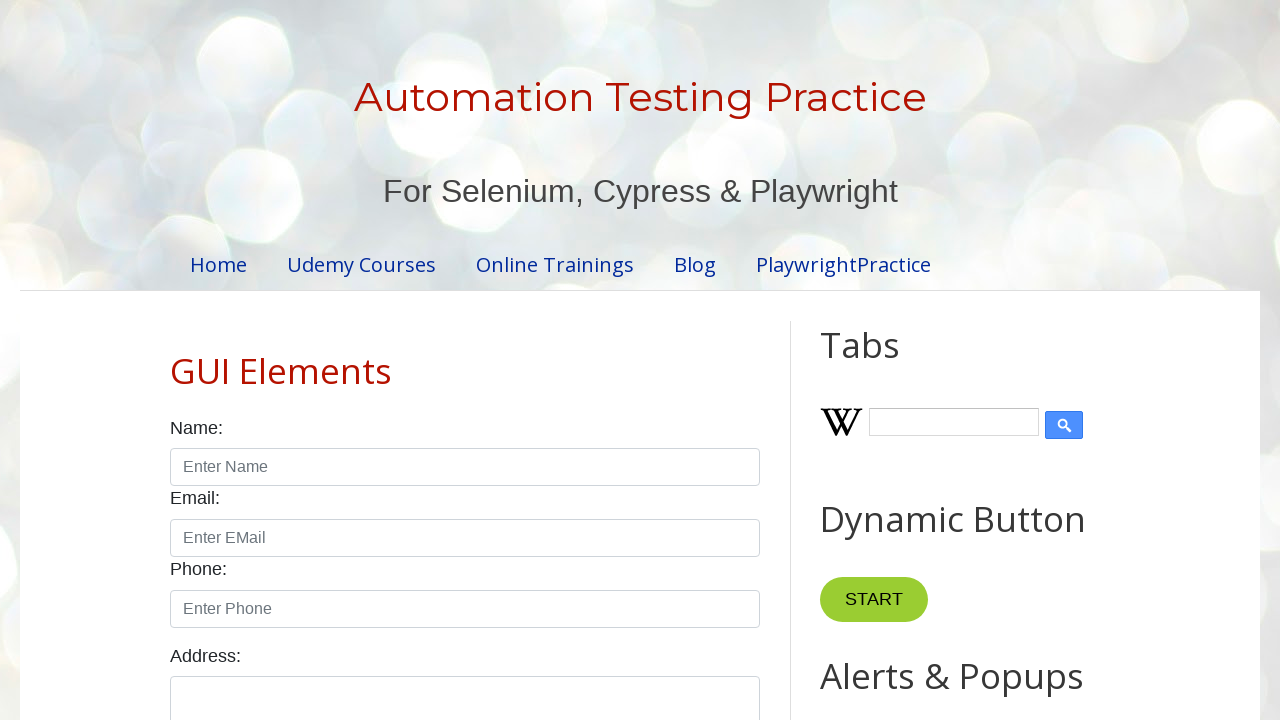